Tests the full name input field on a demo form by entering a name, clicking submit, and verifying the name appears in the output section

Starting URL: https://demoqa.com/text-box

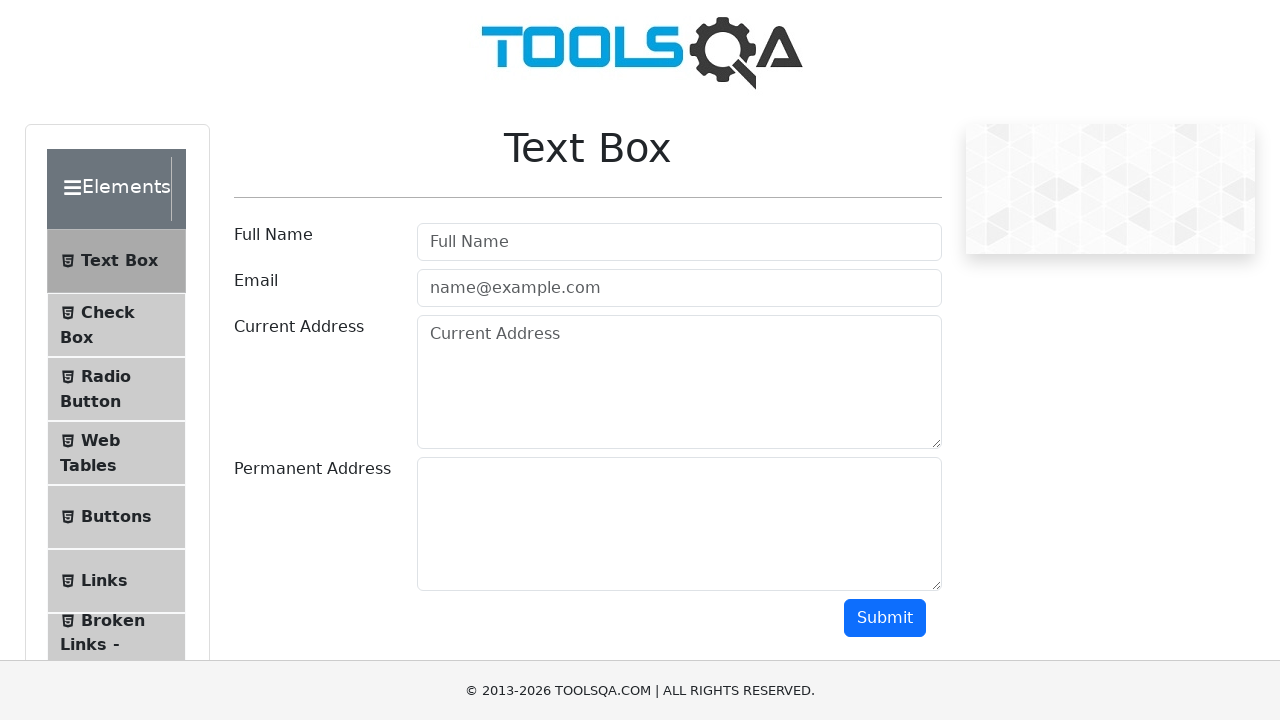

Filled full name input field with 'Lina Benetiene' on input#userName
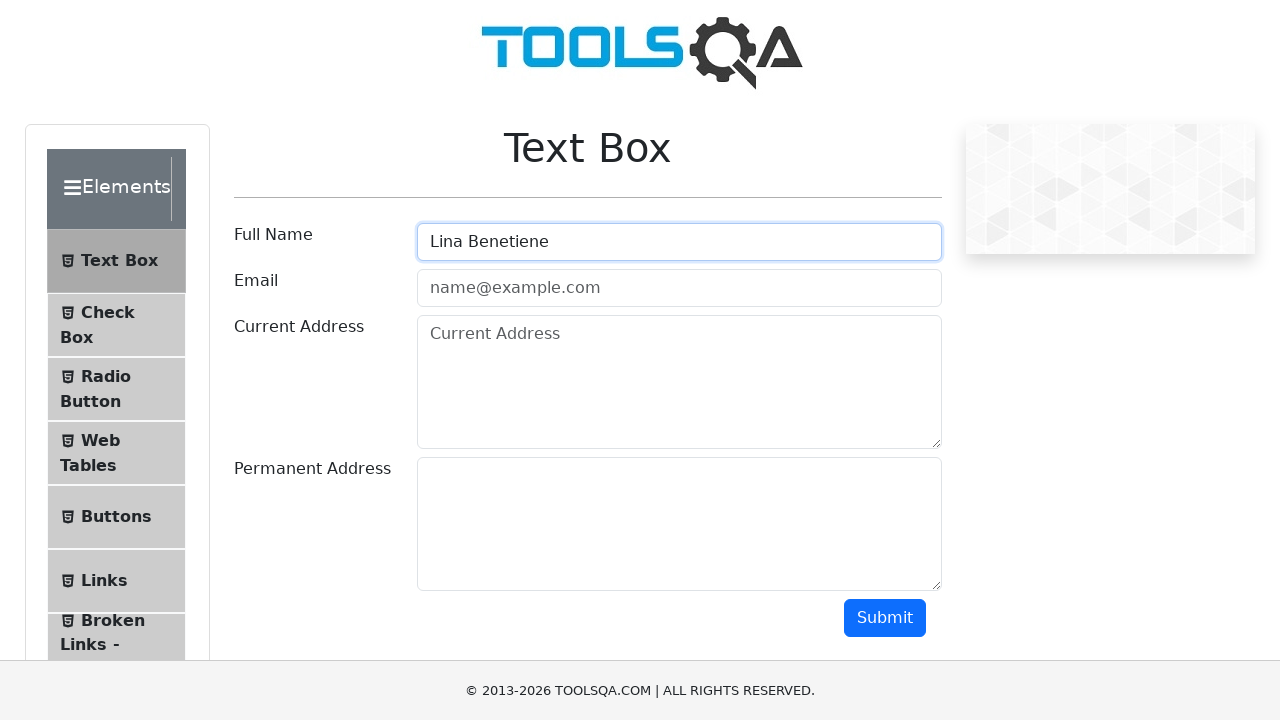

Clicked submit button at (885, 618) on button#submit
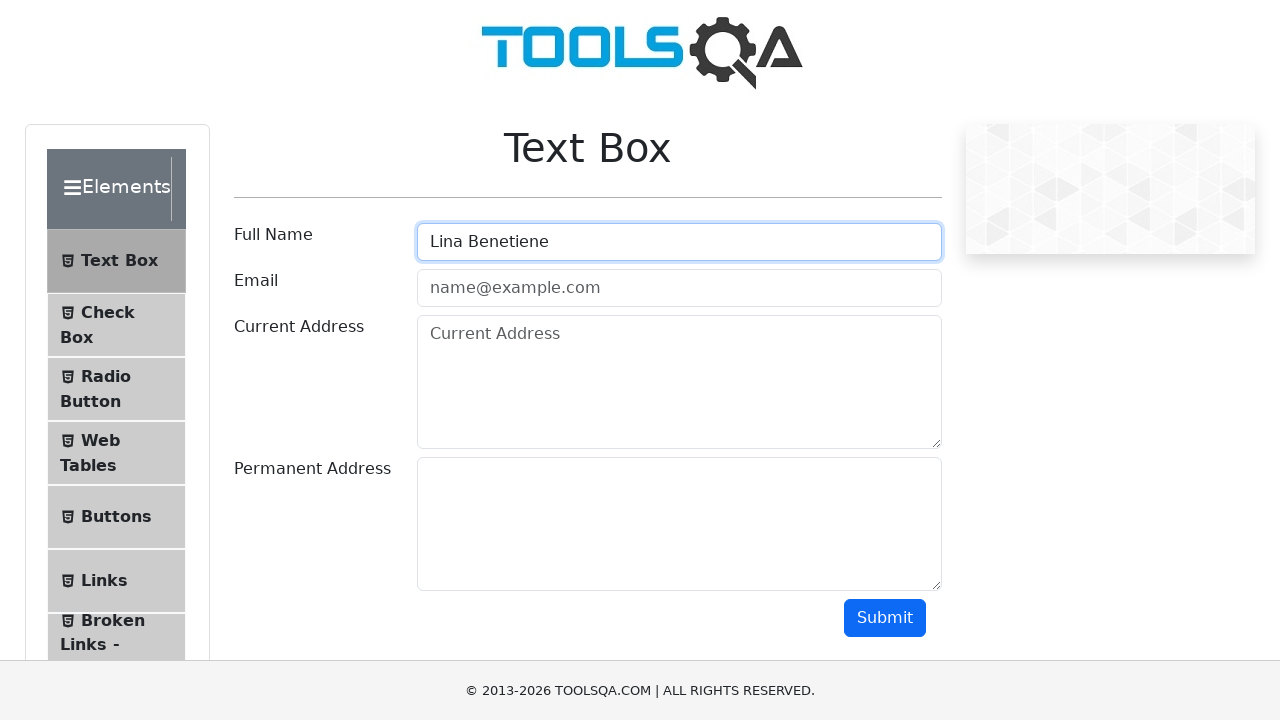

Name output appeared in results section
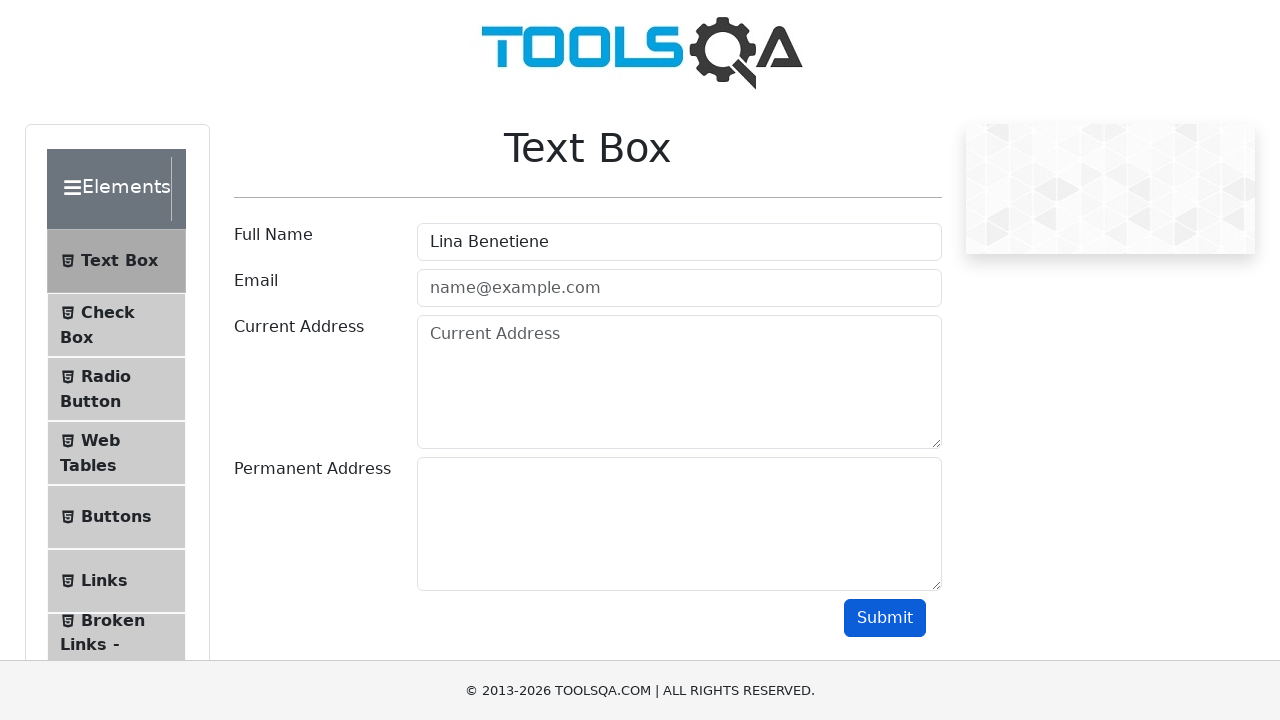

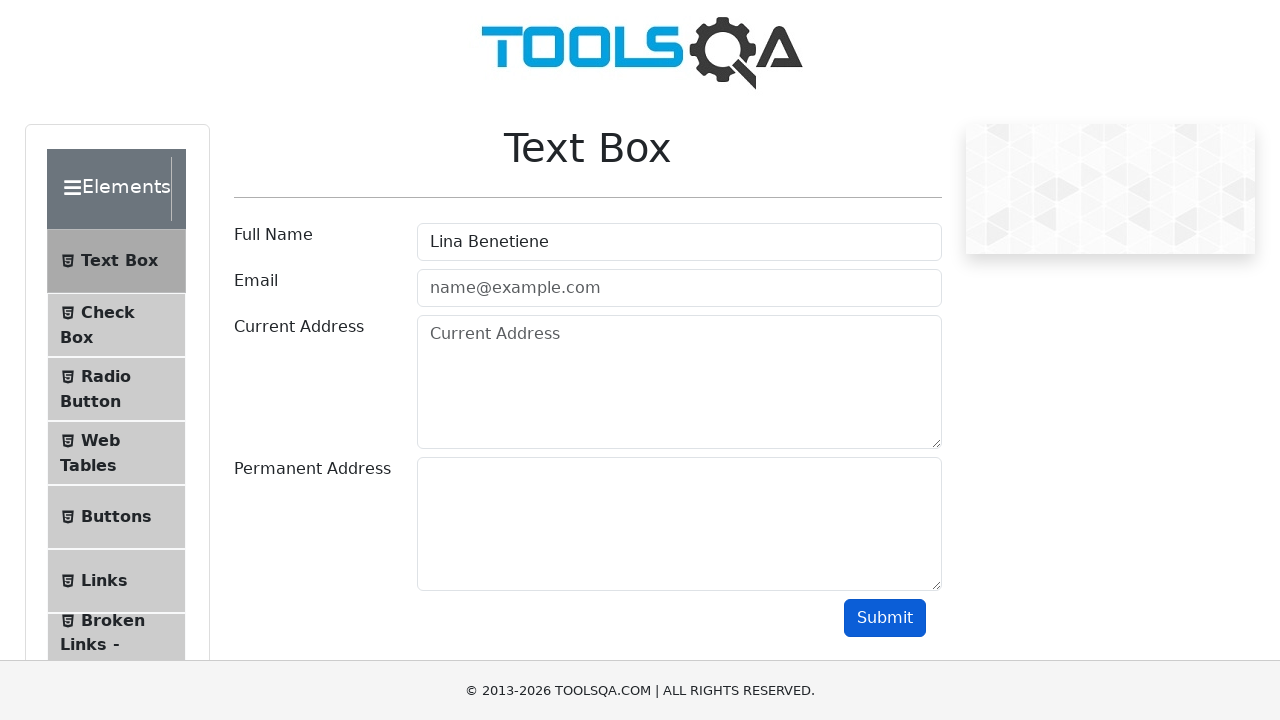